Tests window behavior with a modal by clicking to open a scrollable modal

Starting URL: https://applitools.github.io/demo/TestPages/ModalsPage/index.html

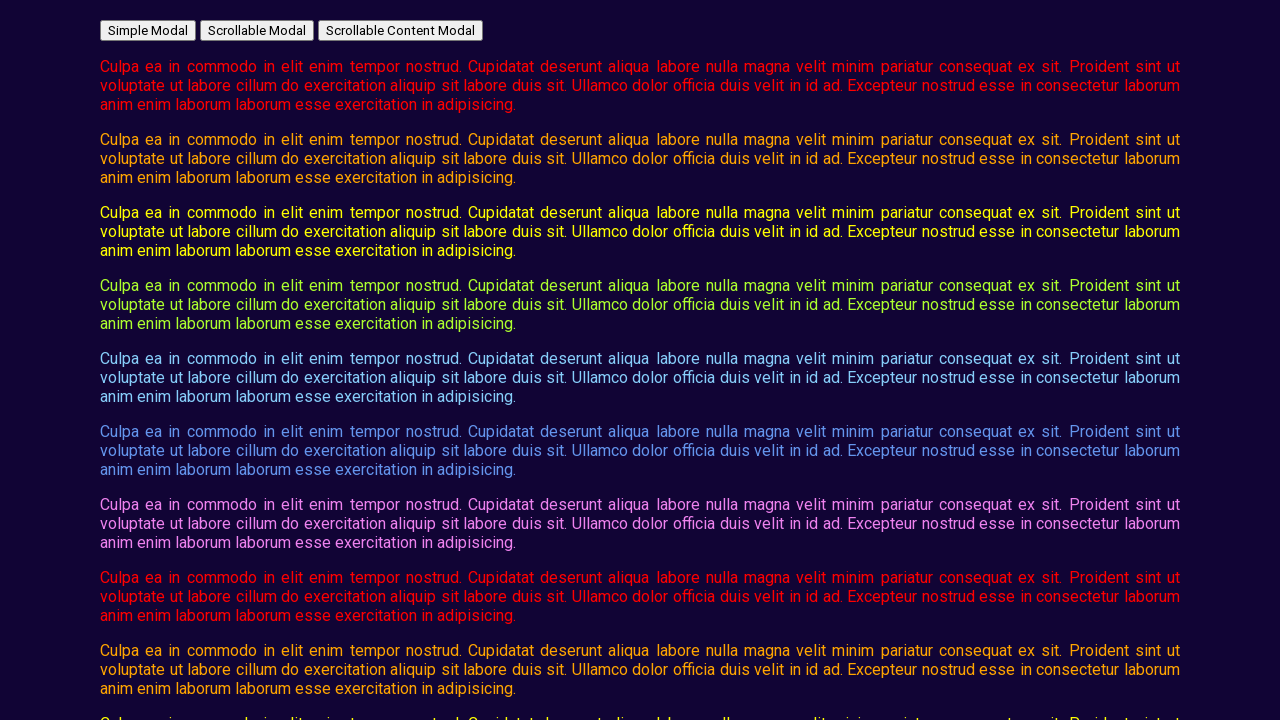

Clicked button to open scrollable modal at (257, 30) on #open_scrollable_modal
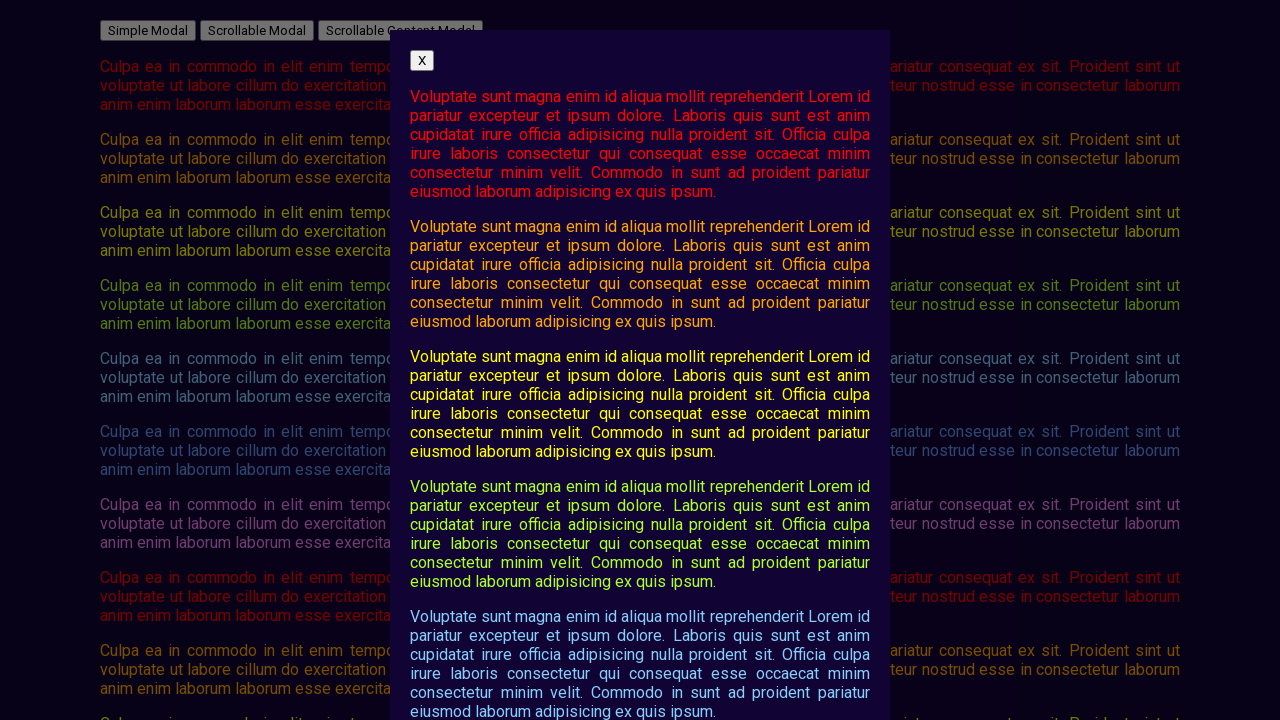

Scrollable modal loaded and became visible
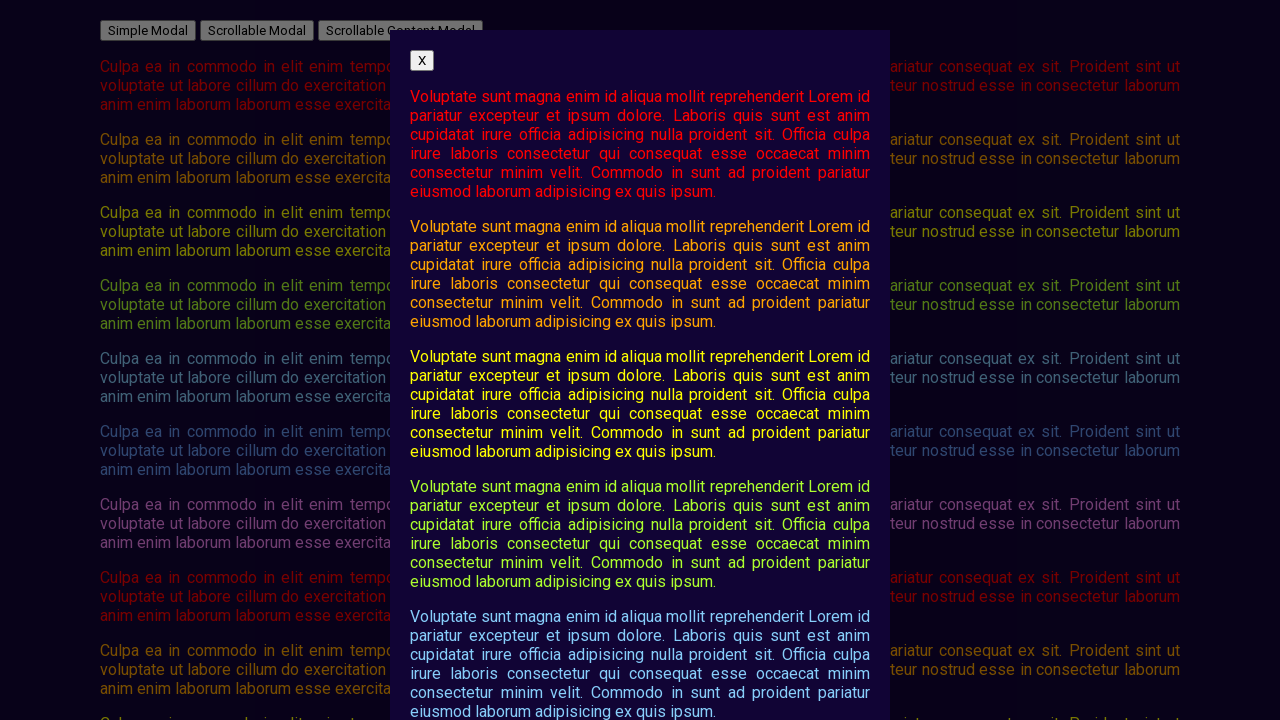

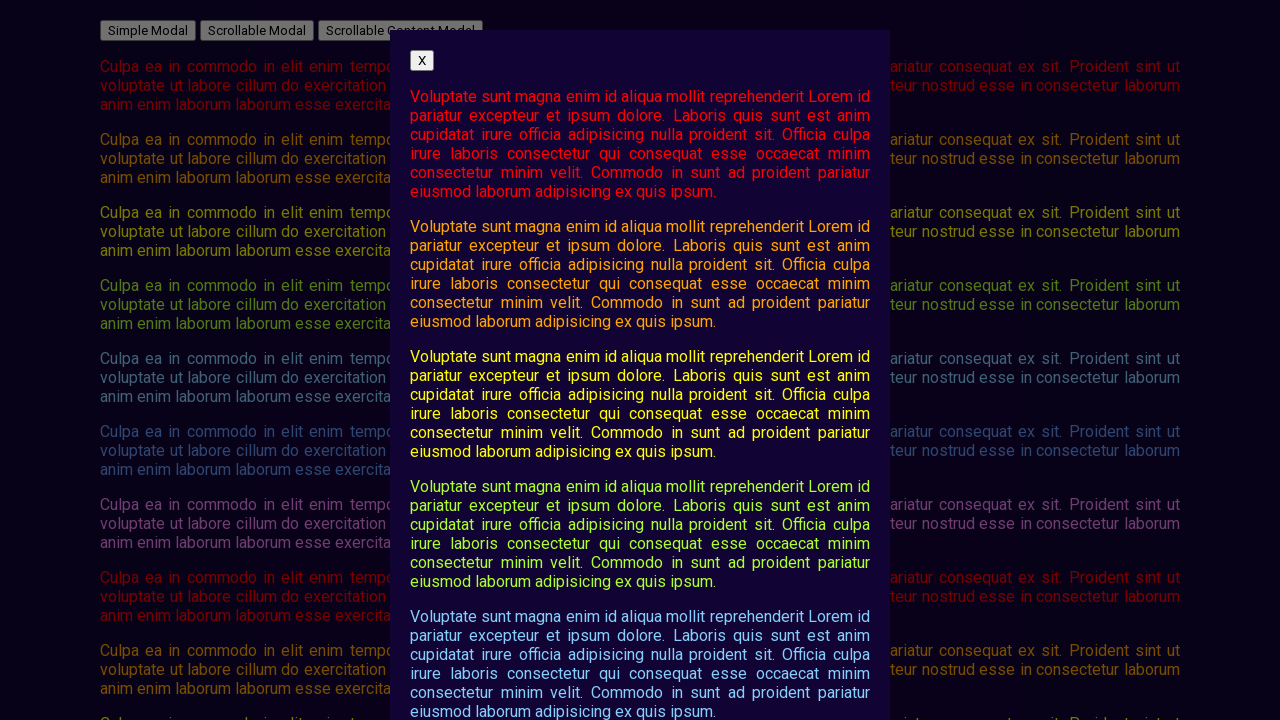